Tests DemoQA website by verifying page properties (title, URL), checking element visibility and enabled states, navigating to radio button and links pages to verify element states and text content.

Starting URL: https://demoqa.com/

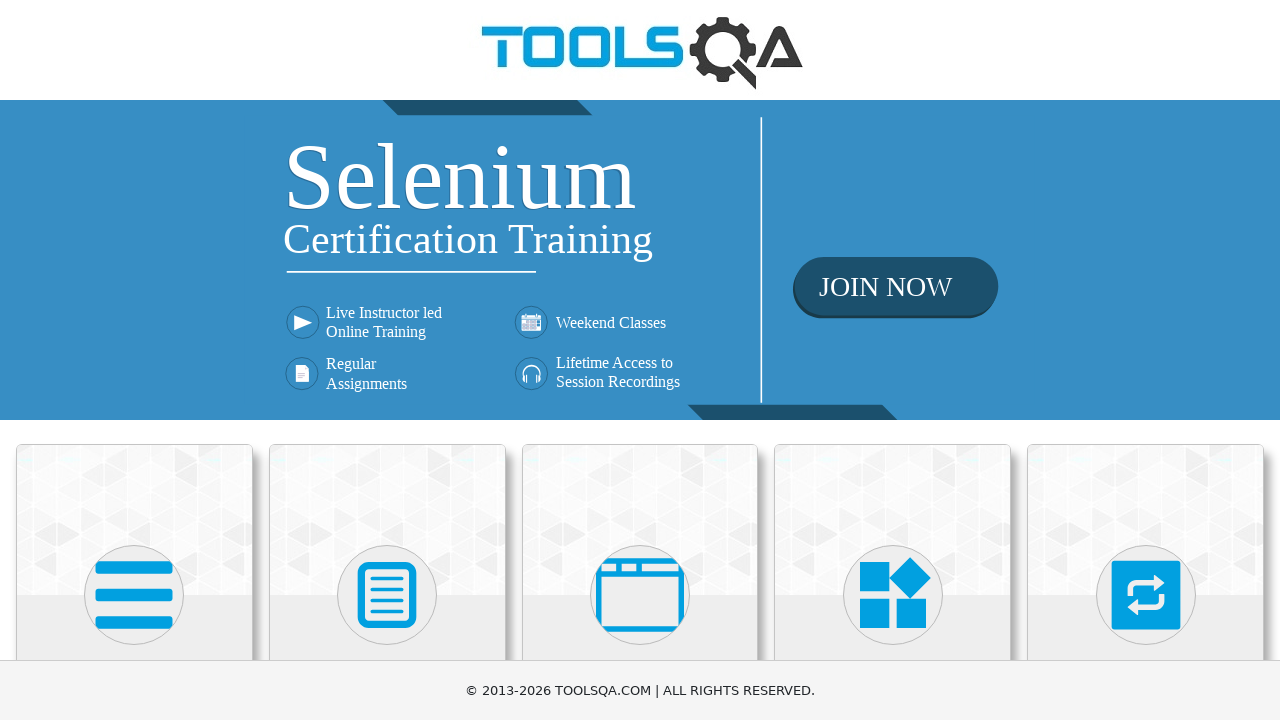

Waited for Elements card to become visible
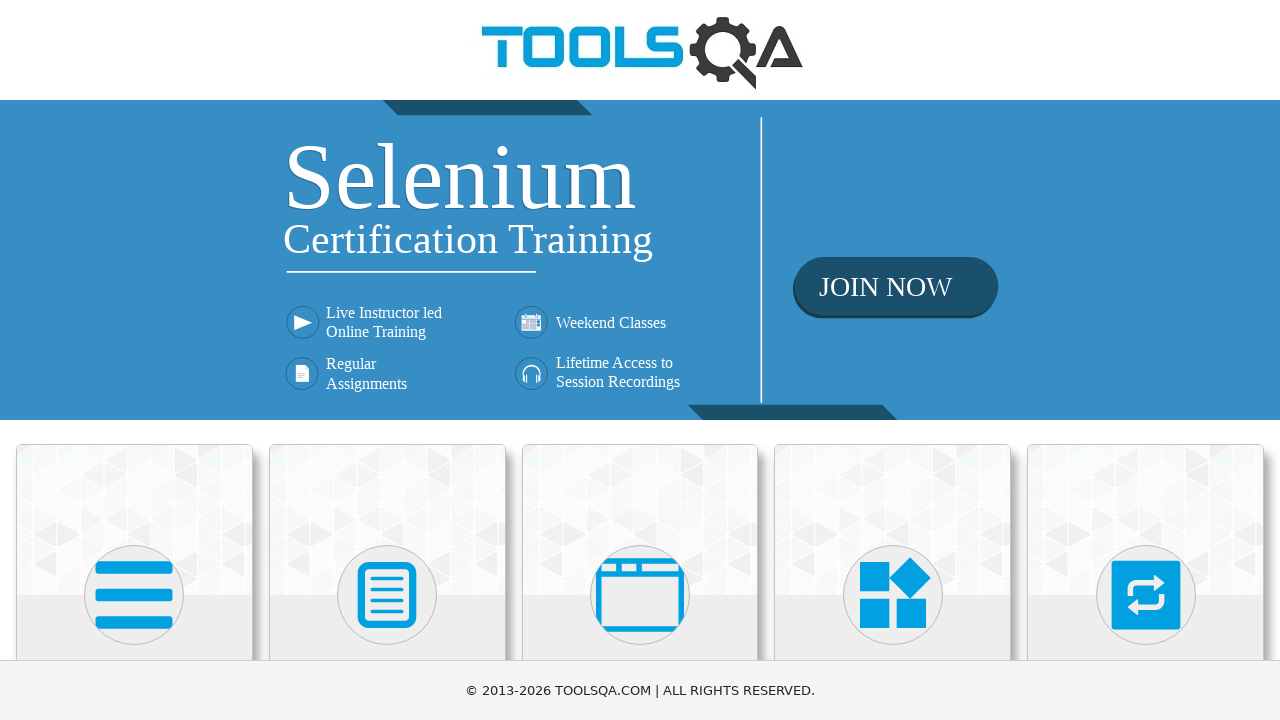

Verified Elements card is visible
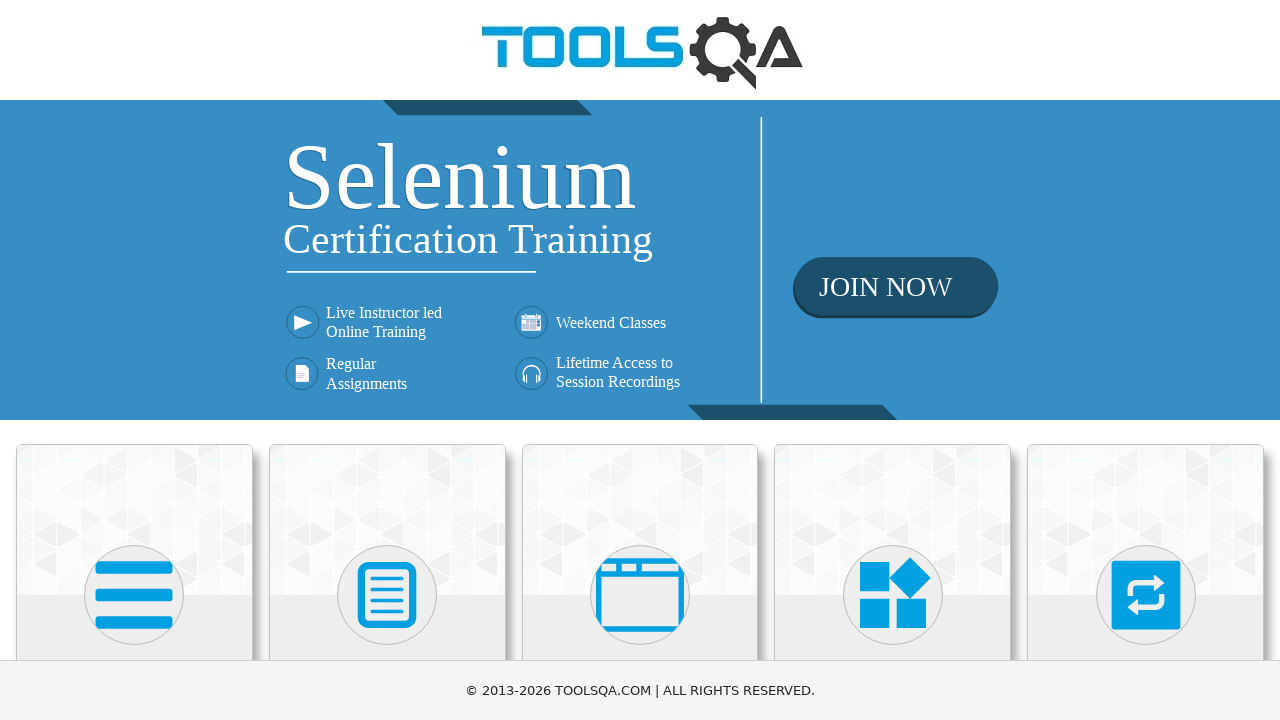

Verified Forms card is enabled
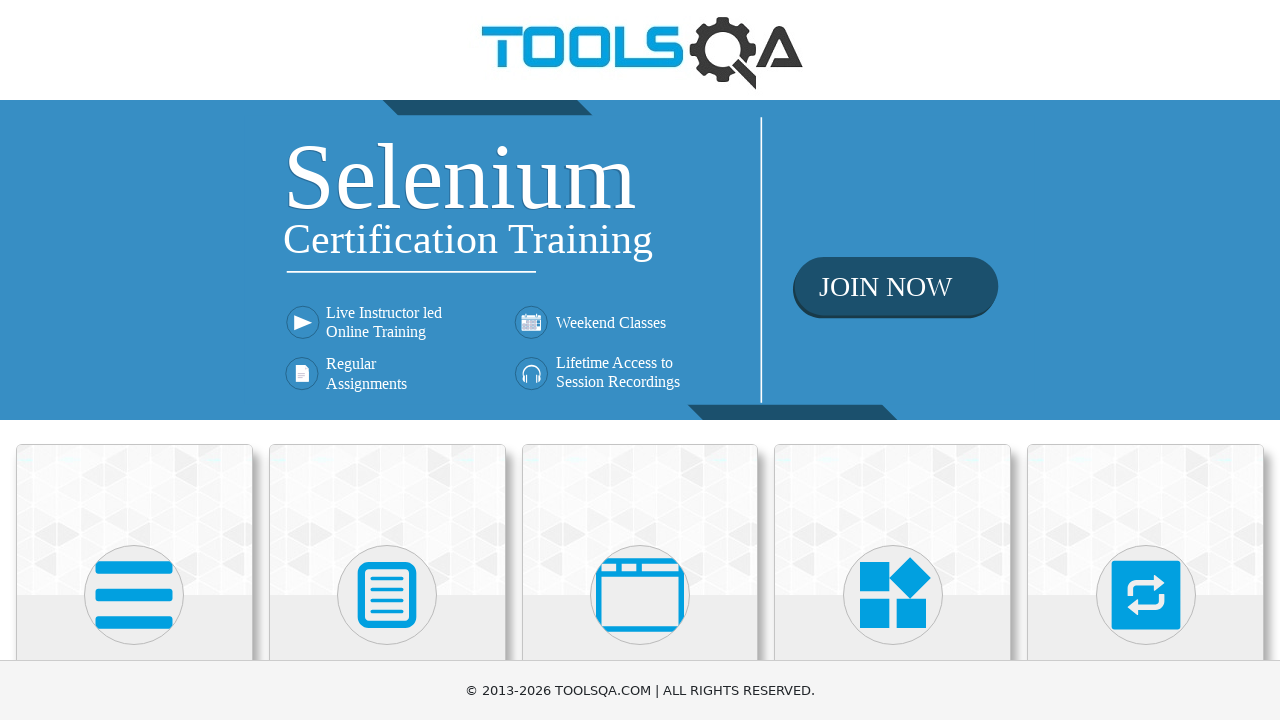

Navigated to radio button page
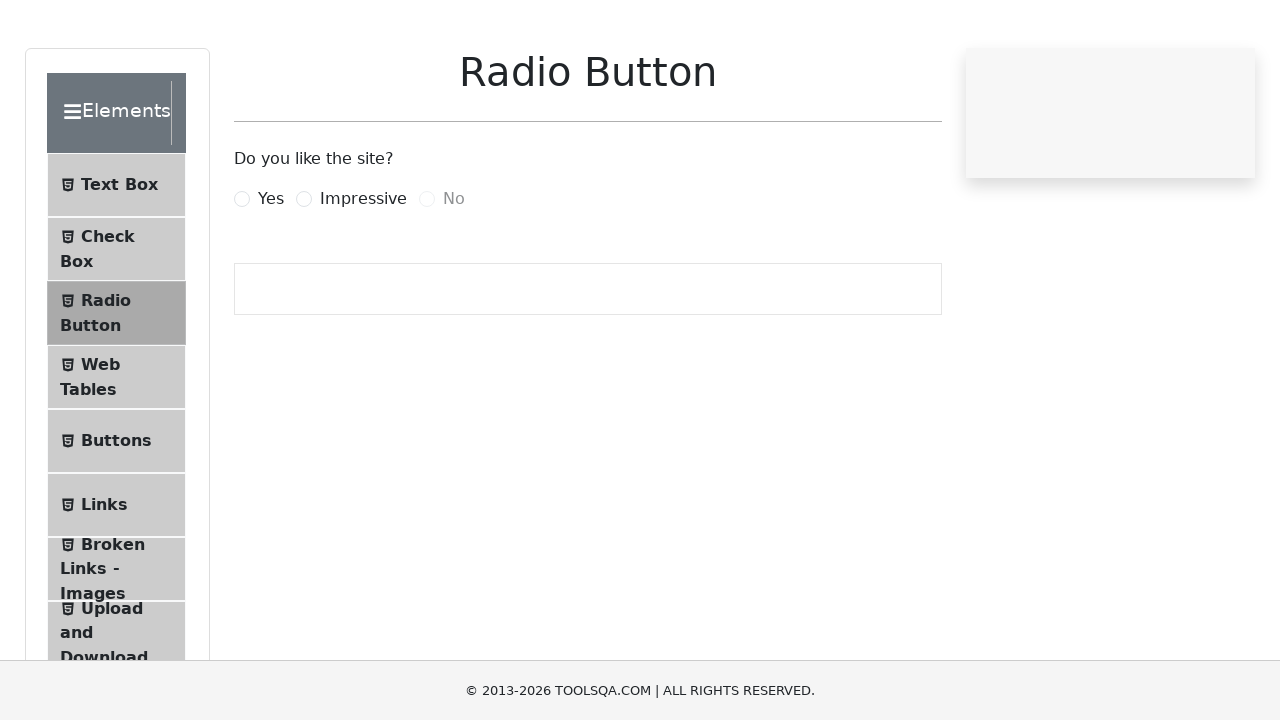

Waited for Impressive radio button to become visible
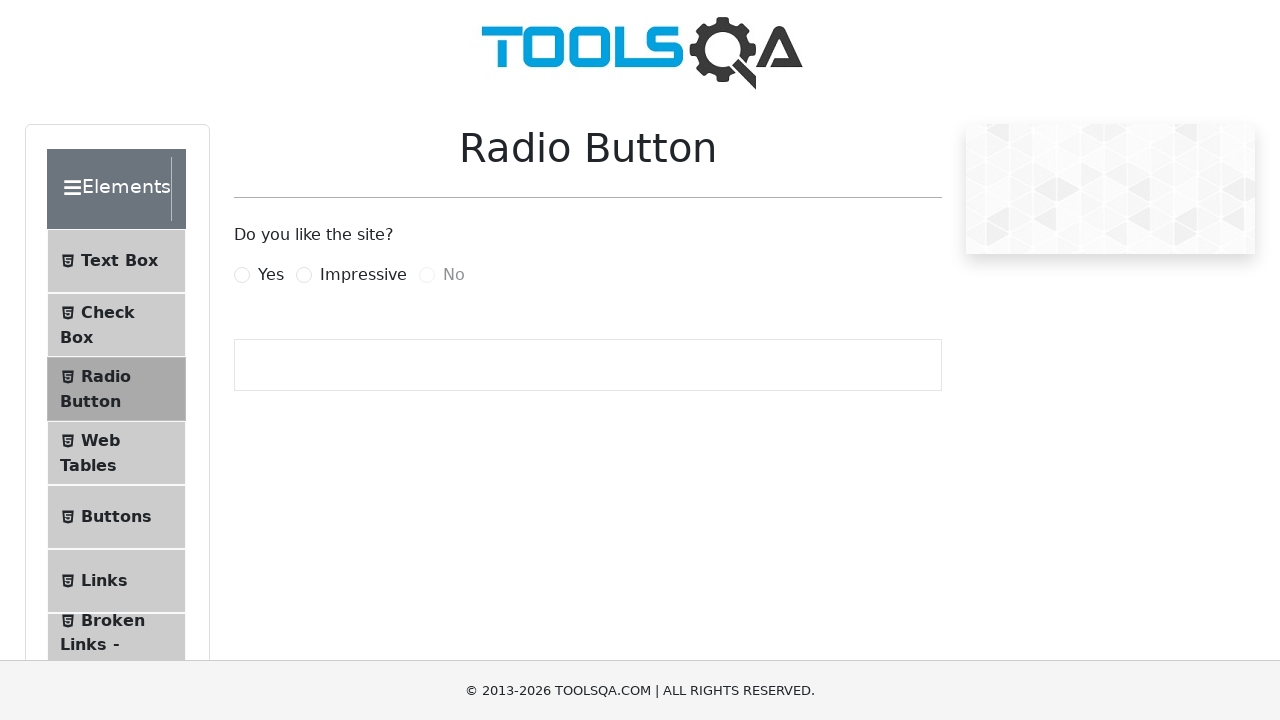

Navigated to links page
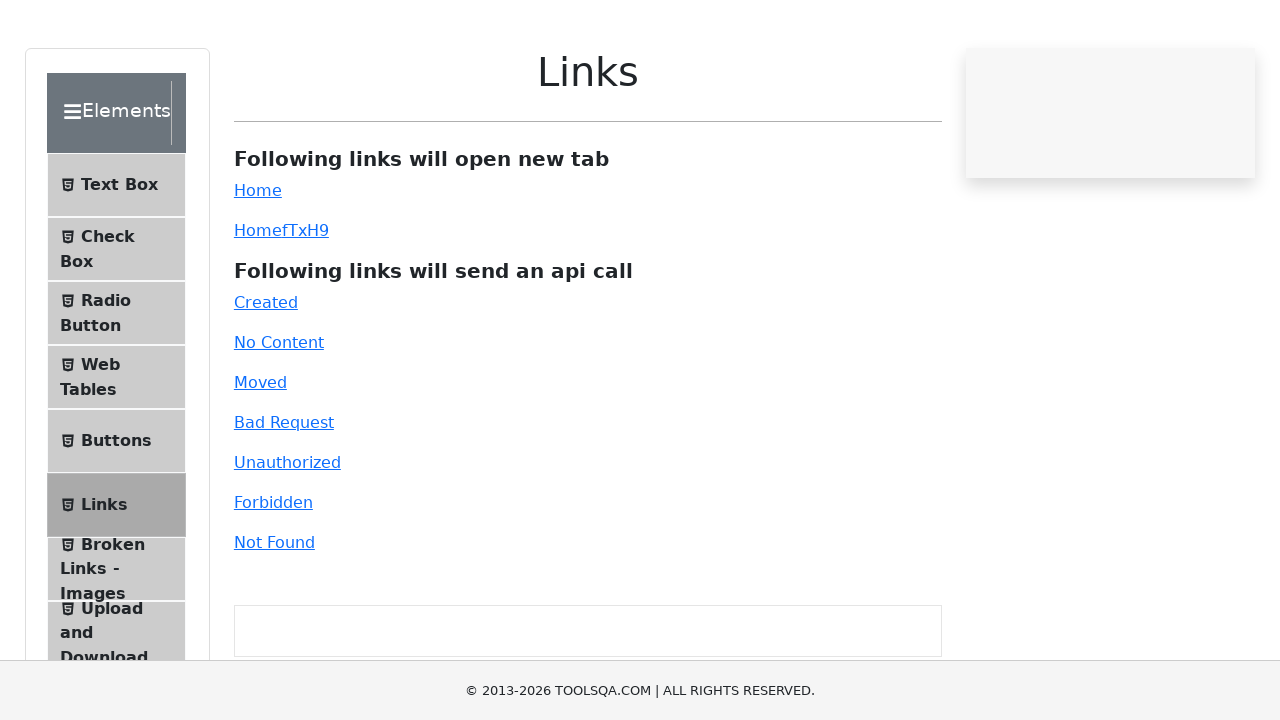

Waited for dynamic link to become visible
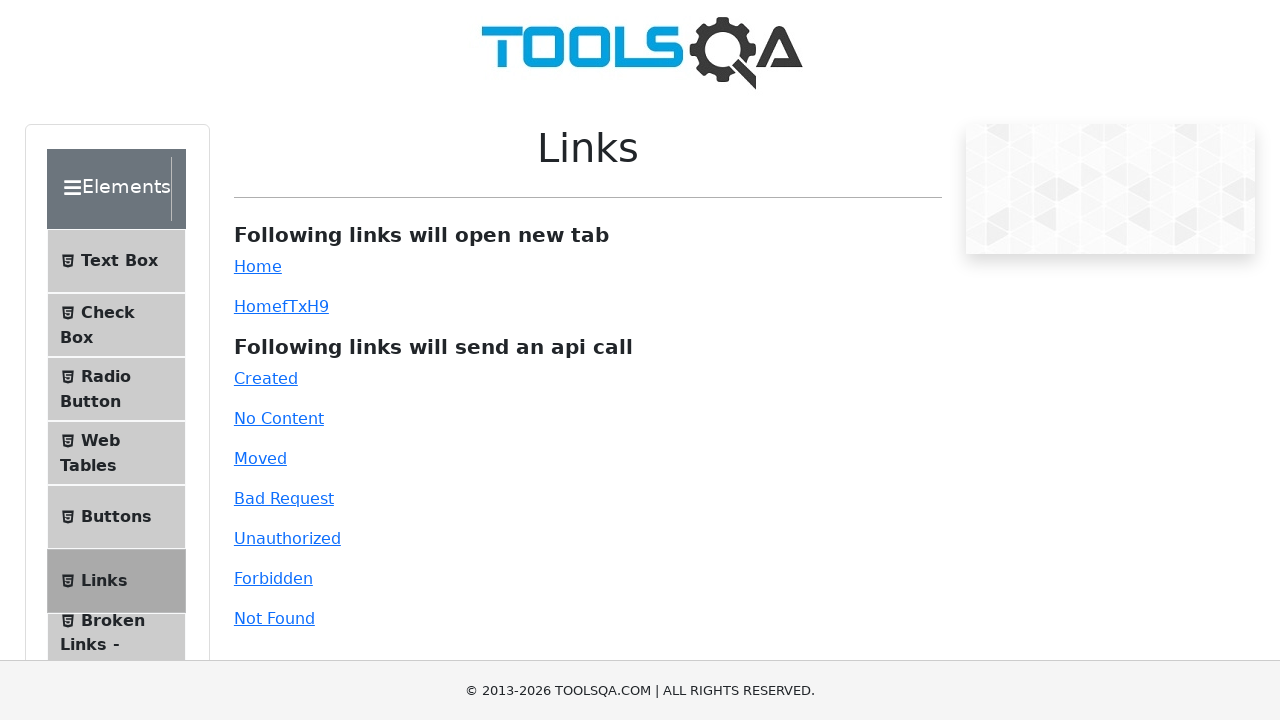

Retrieved text content from dynamic link
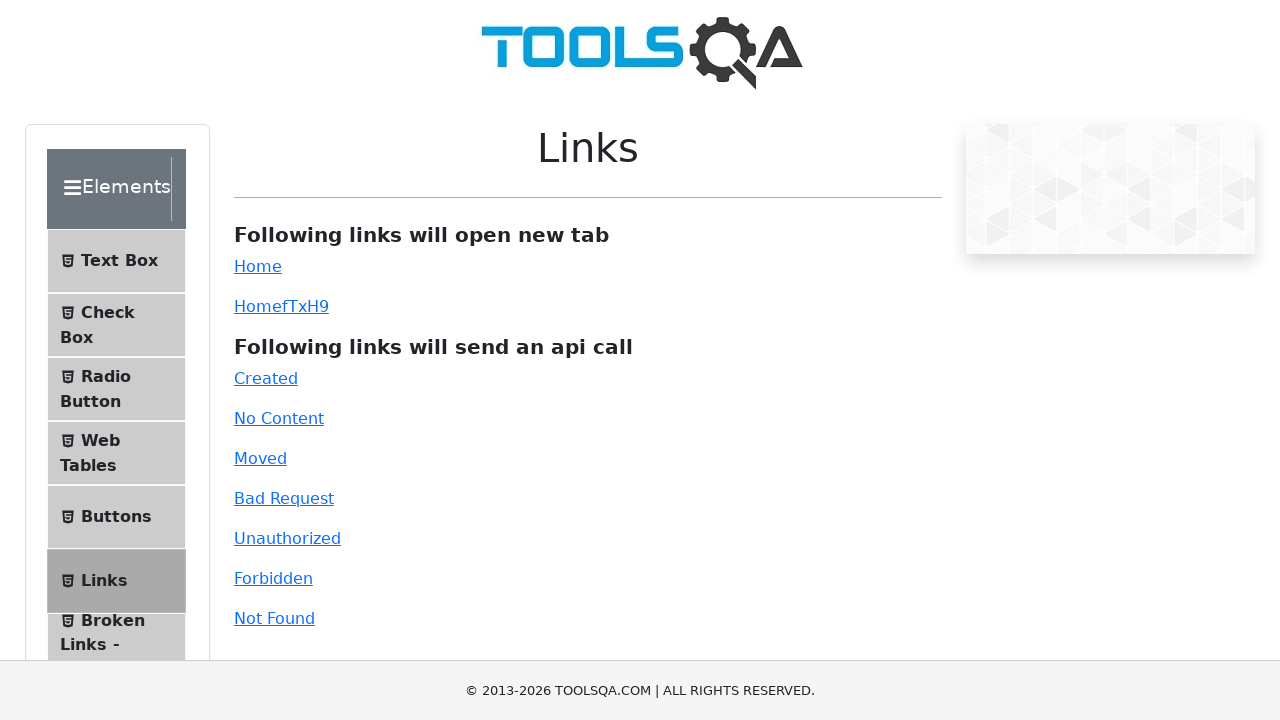

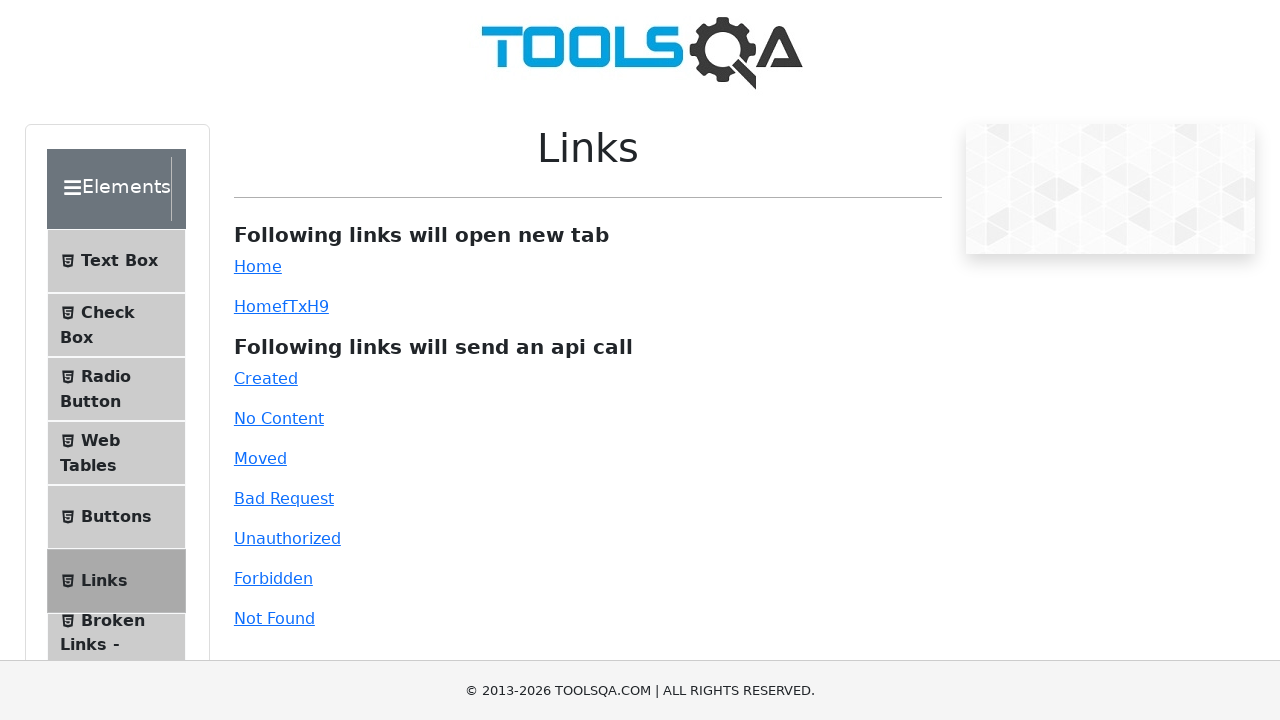